Tests the search functionality on Rahul Shetty Academy's practice e-commerce site by entering a search query

Starting URL: https://rahulshettyacademy.com/seleniumPractise/#/

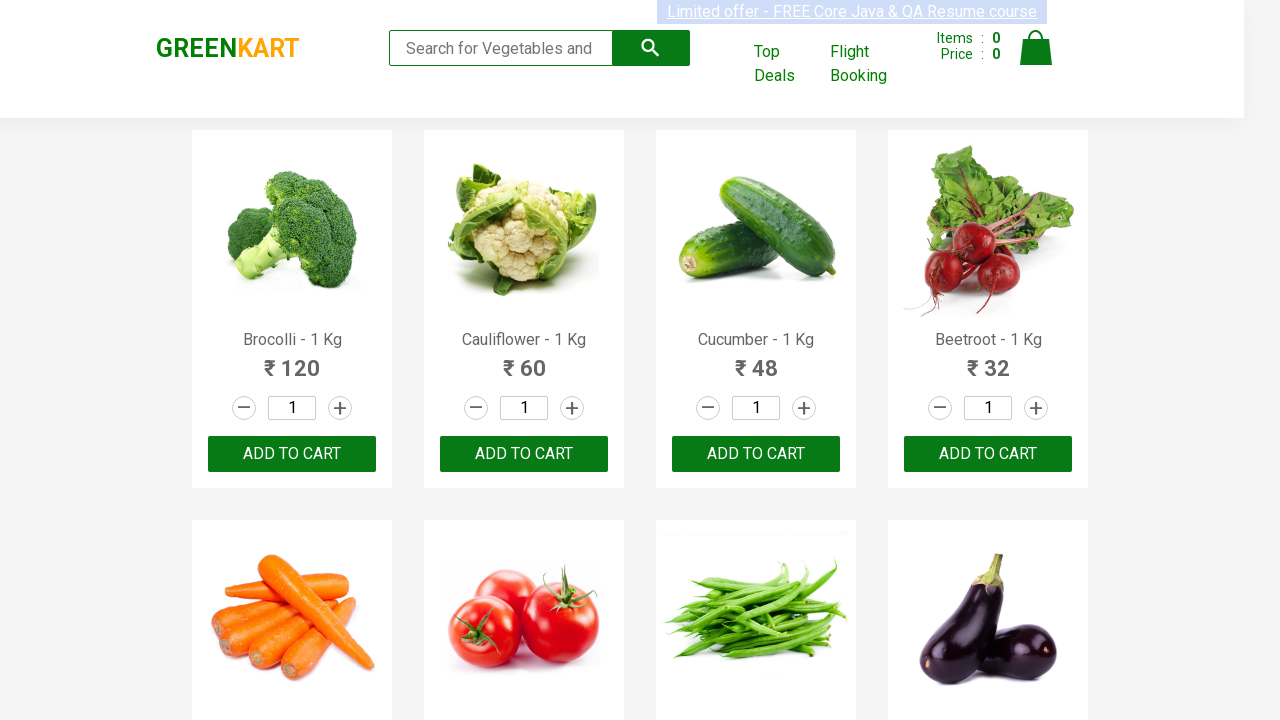

Filled search field with 'Tomato' on input.search-keyword
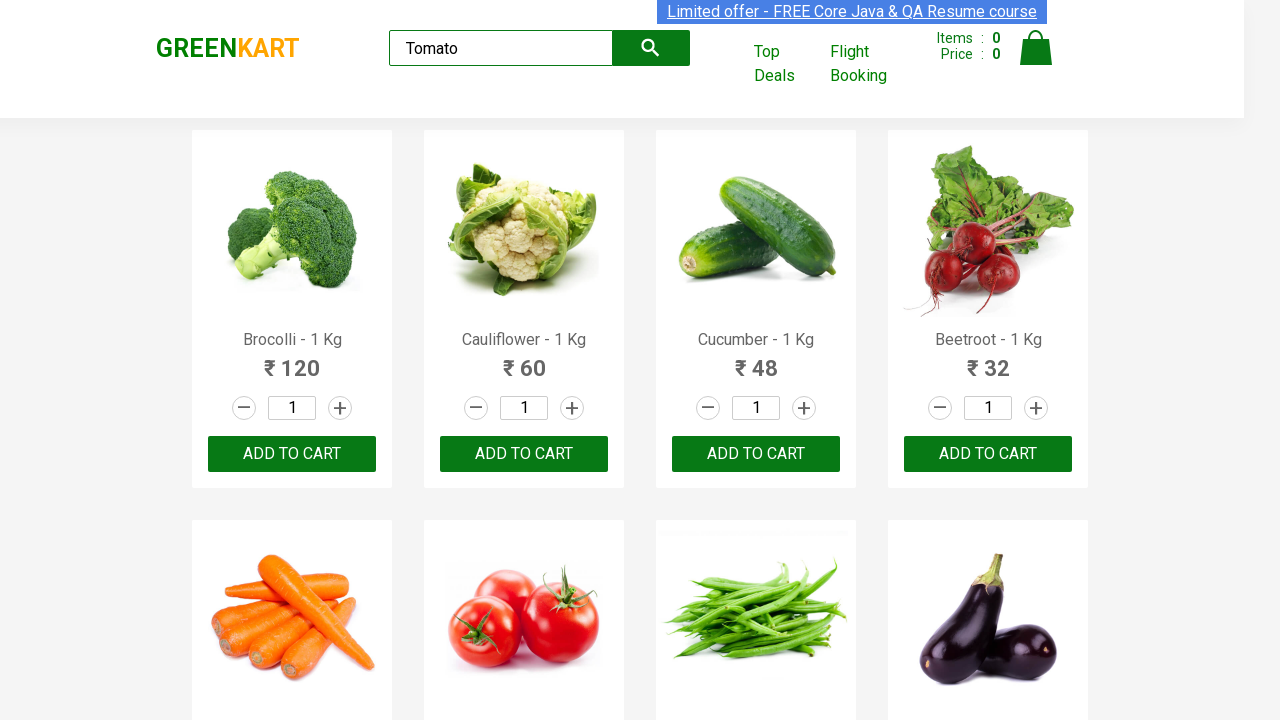

Waited 1 second for search results to update
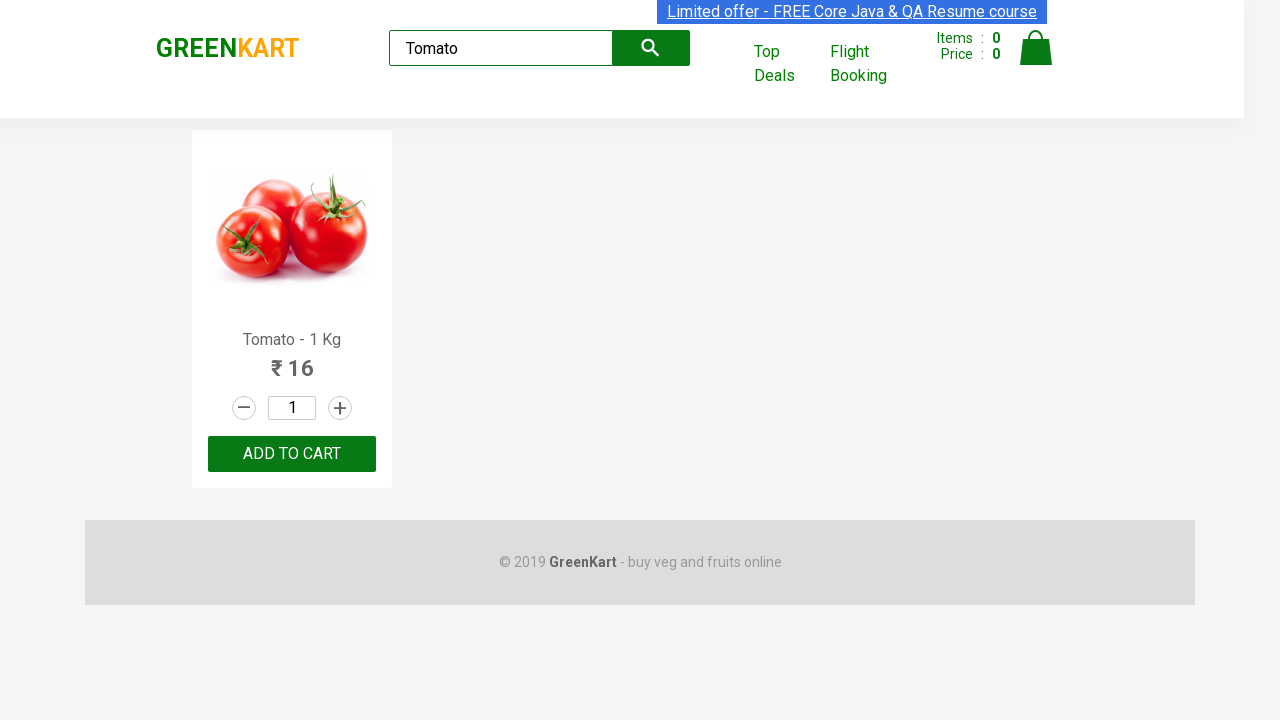

Search results loaded and products are visible
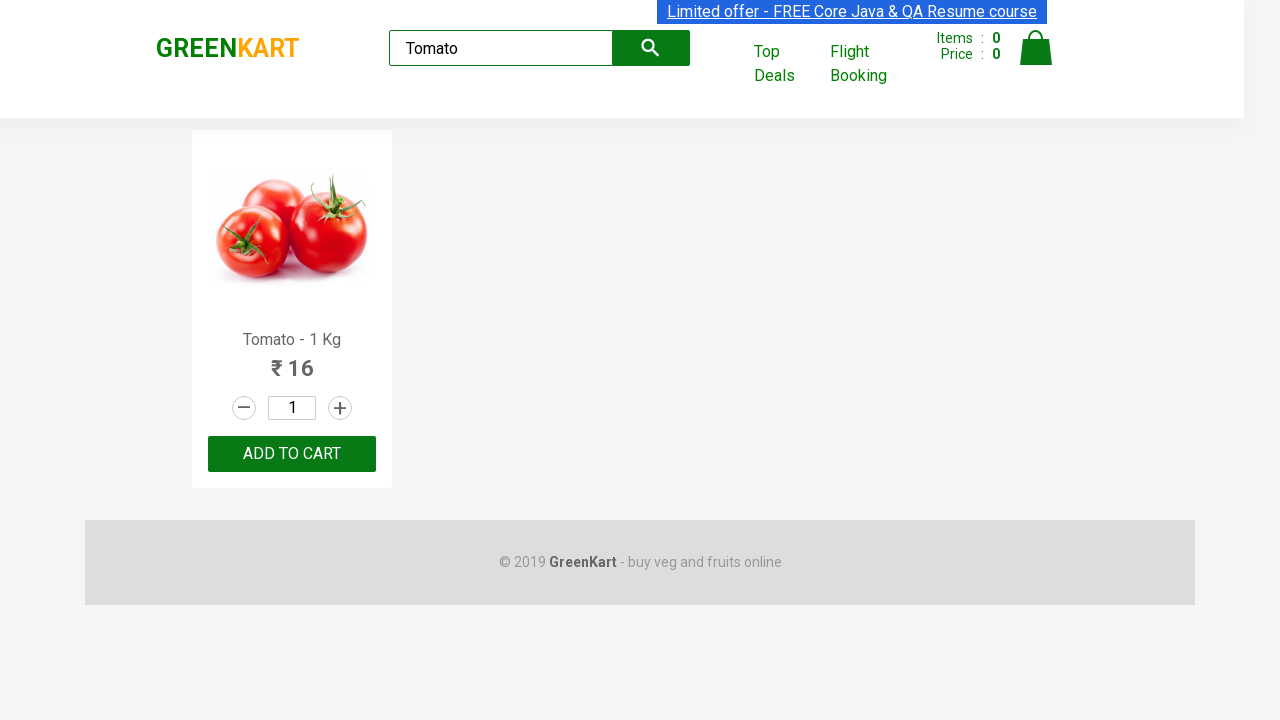

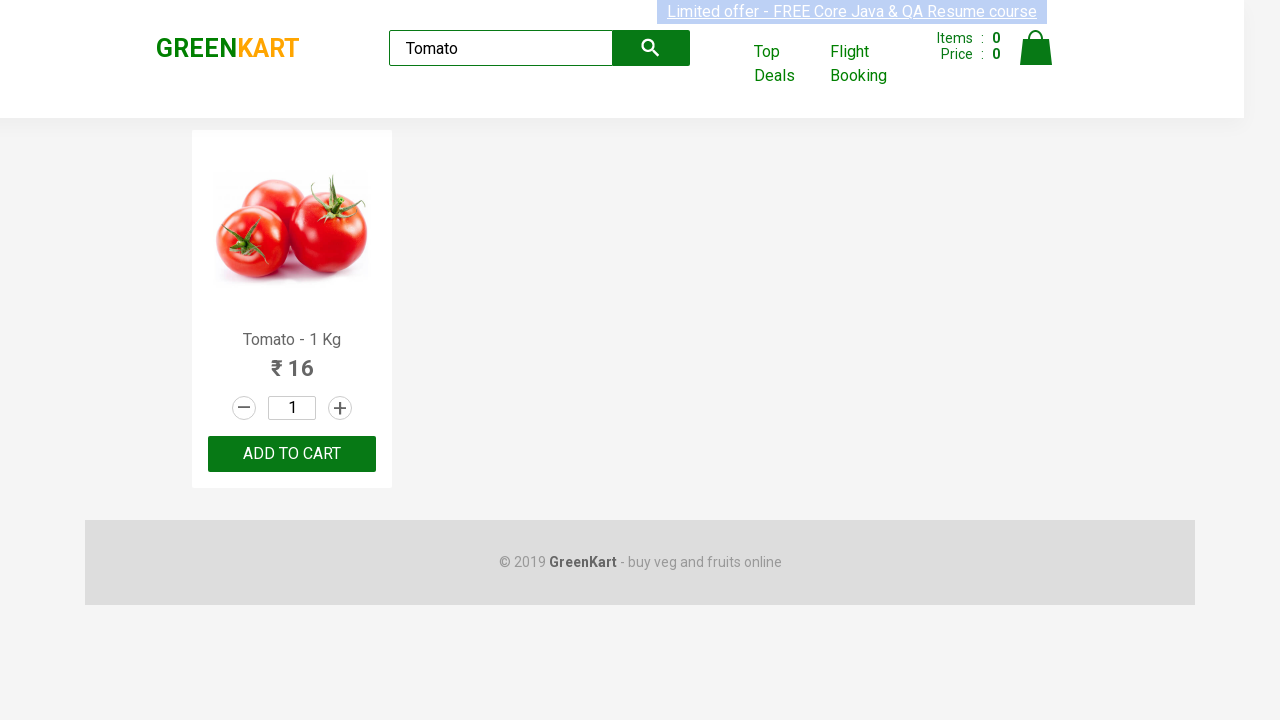